Tests JavaScript alert functionality by entering a name in a form field, clicking a button to trigger an alert, verifying the alert contains the entered name, and accepting the alert.

Starting URL: https://rahulshettyacademy.com/AutomationPractice/

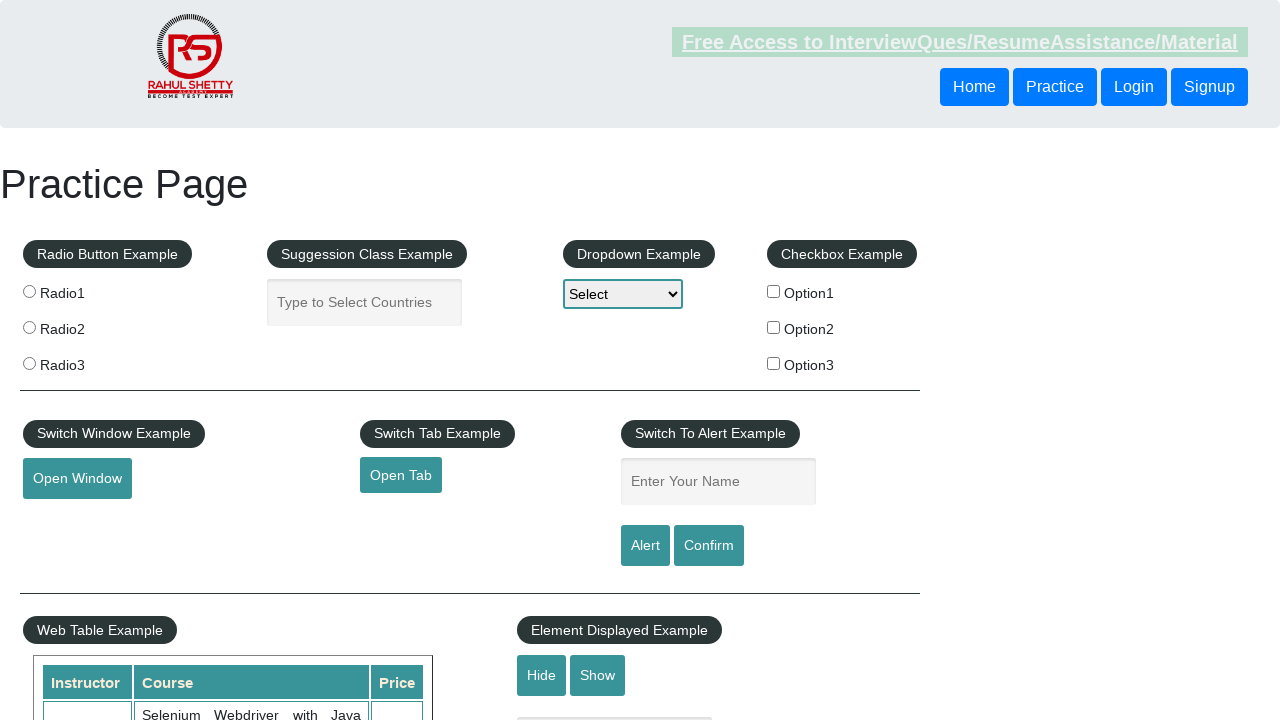

Navigated to AutomationPractice page
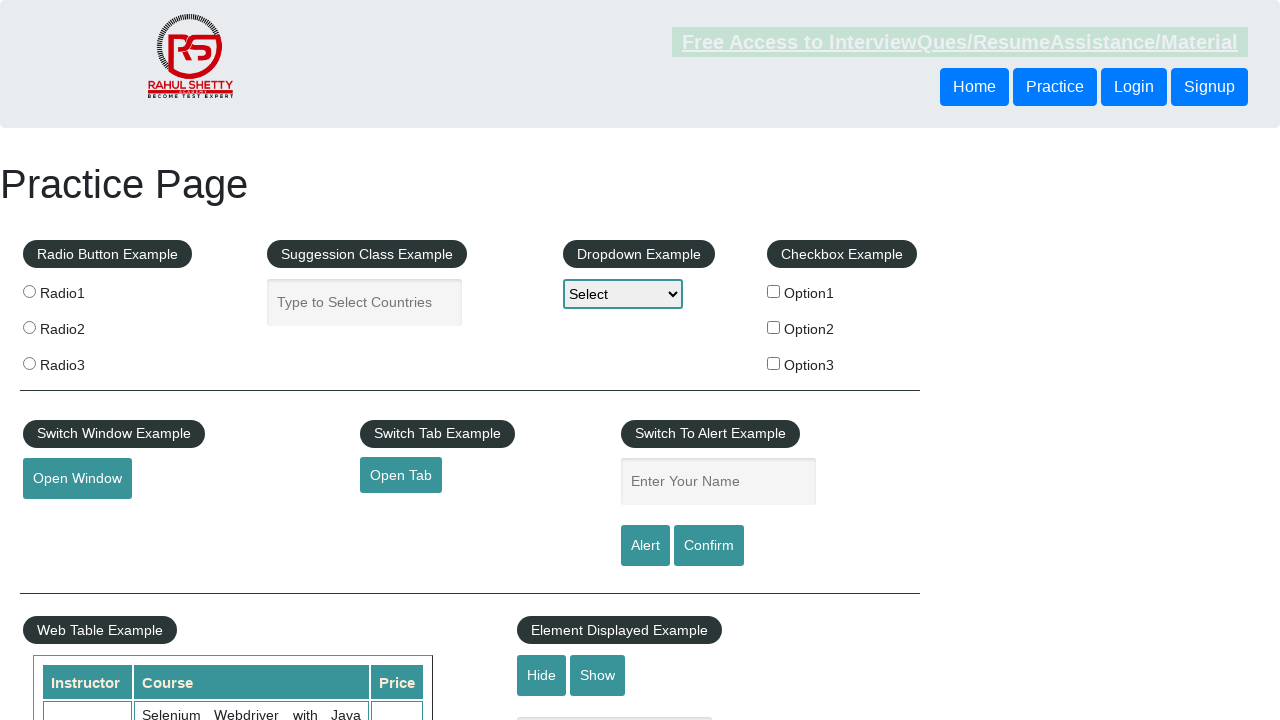

Filled name field with 'manu' on #name
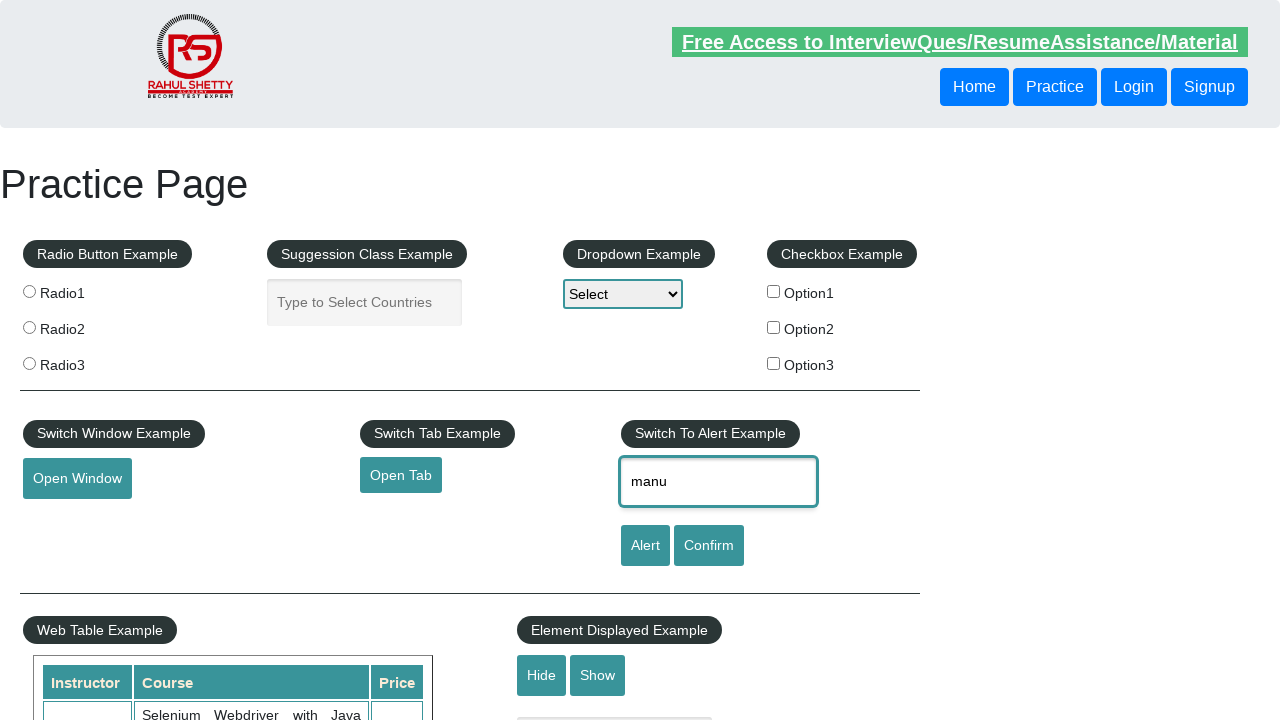

Clicked alert button at (645, 546) on #alertbtn
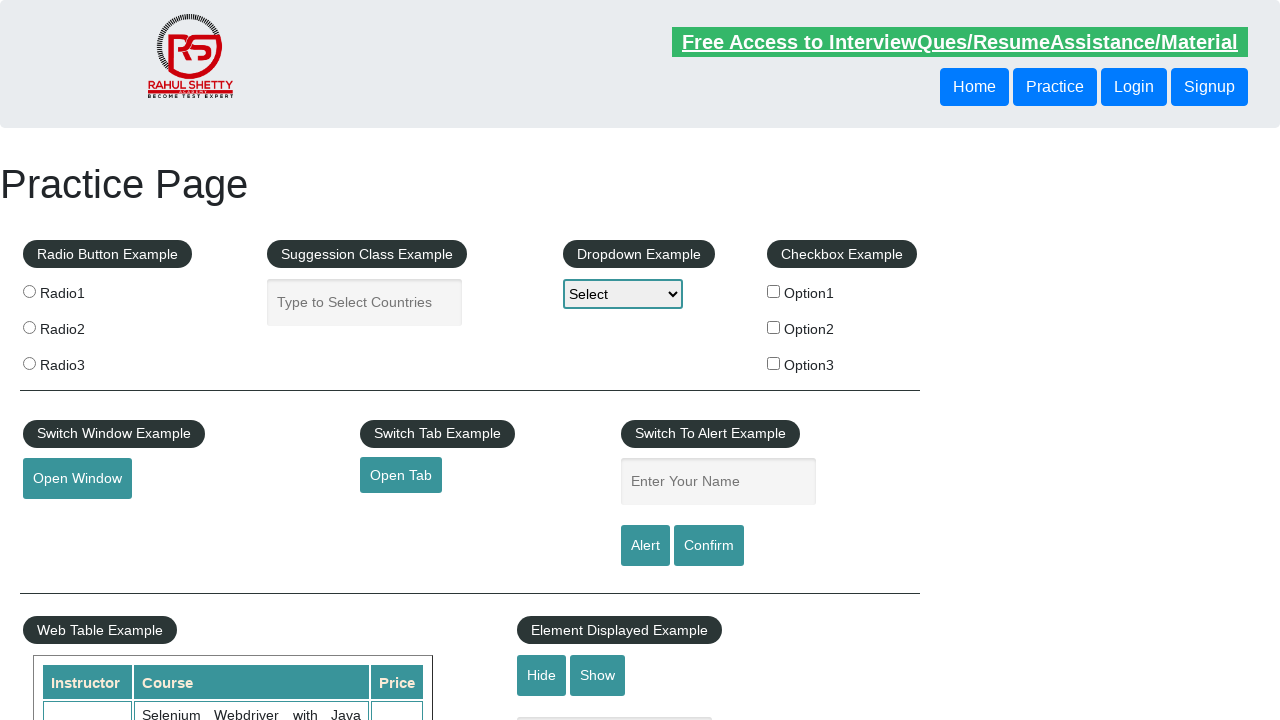

Set up dialog handler to accept alerts
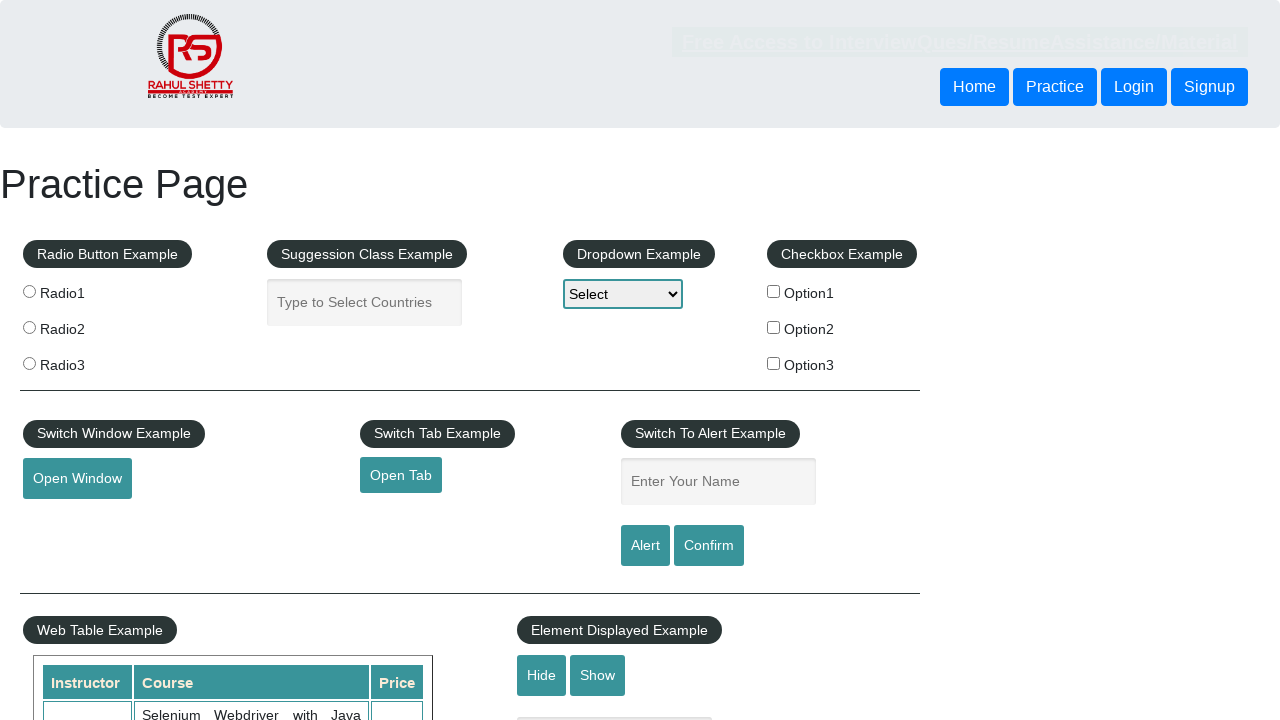

Registered dialog handler to verify alert message contains 'manu'
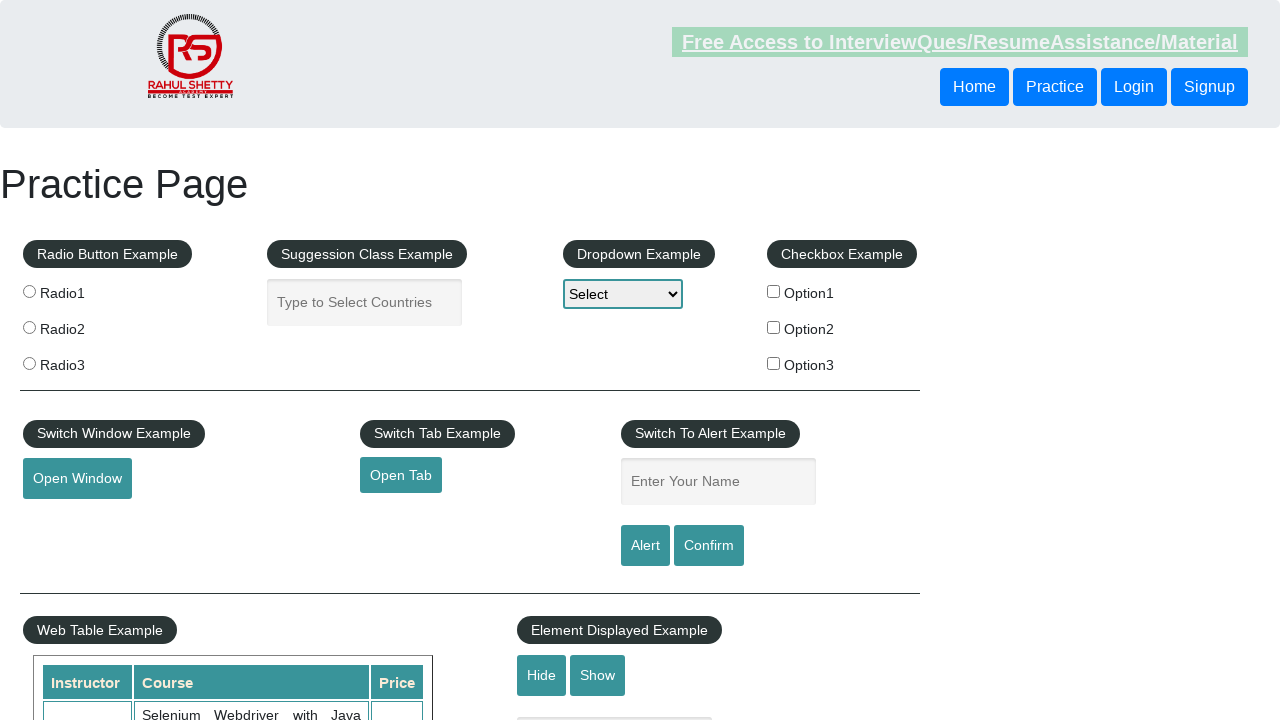

Filled name field with 'manu' again on #name
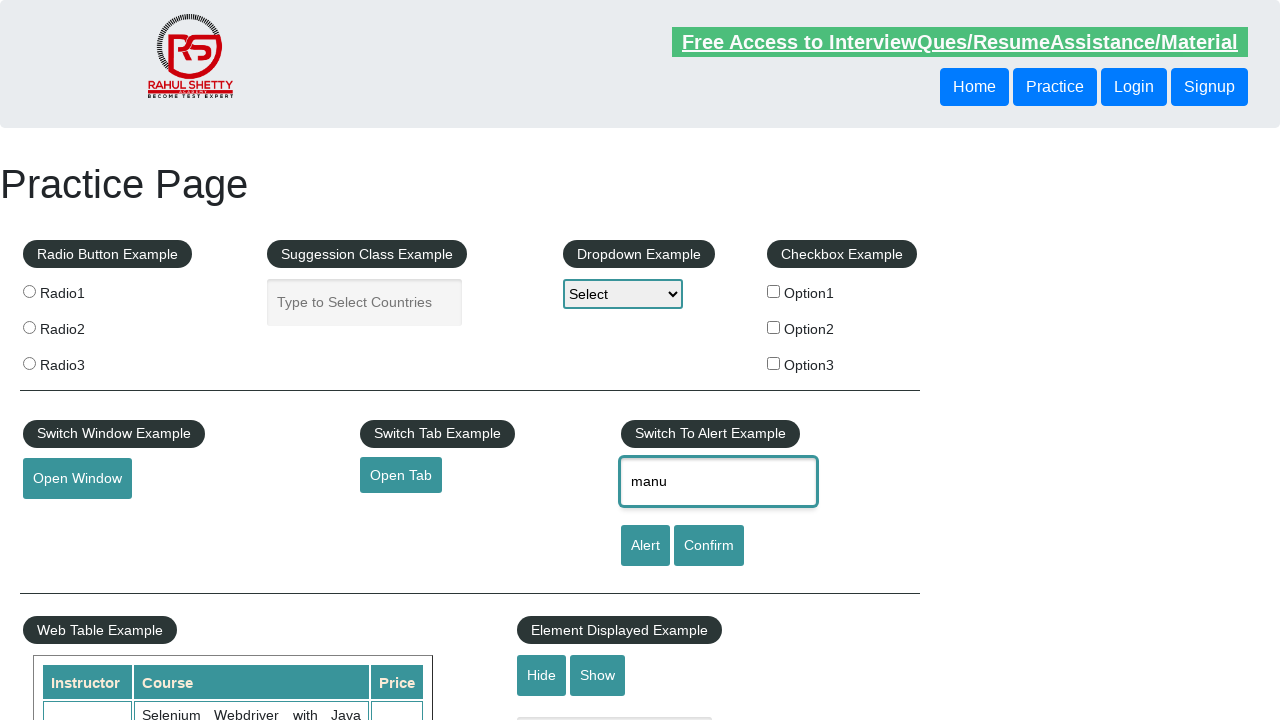

Clicked alert button to trigger alert with name verification at (645, 546) on #alertbtn
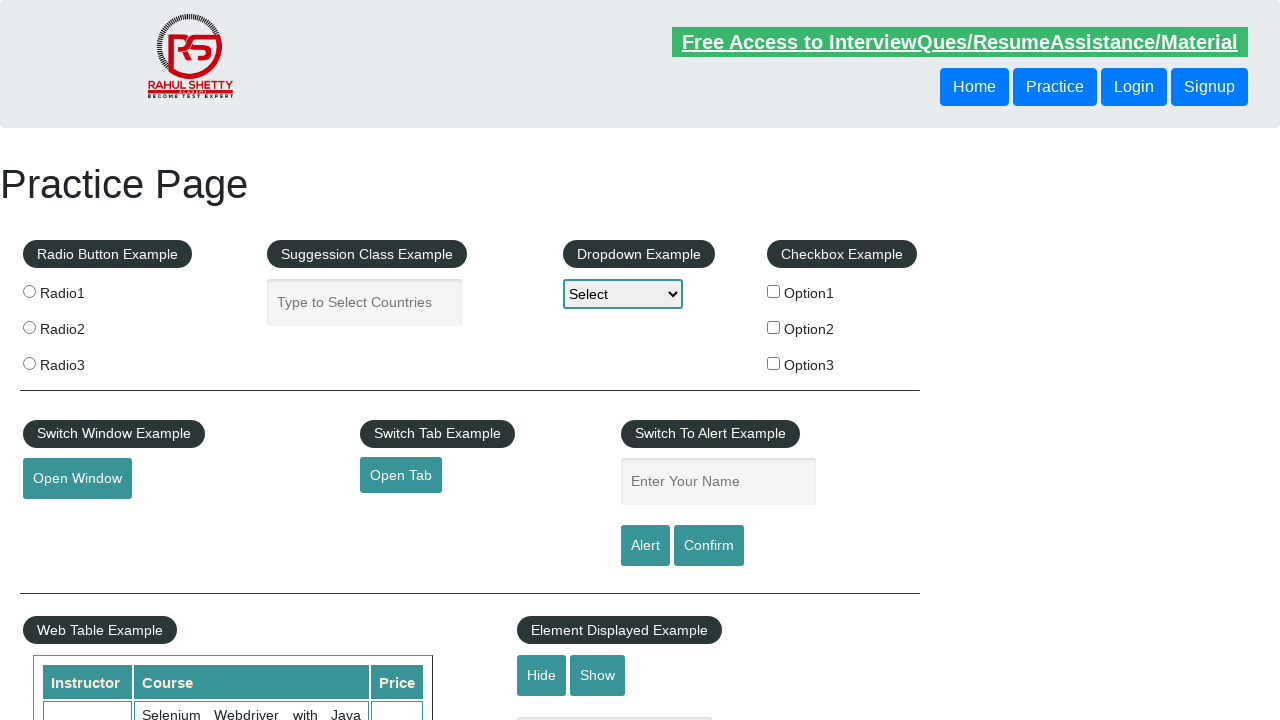

Waited for alert to be processed
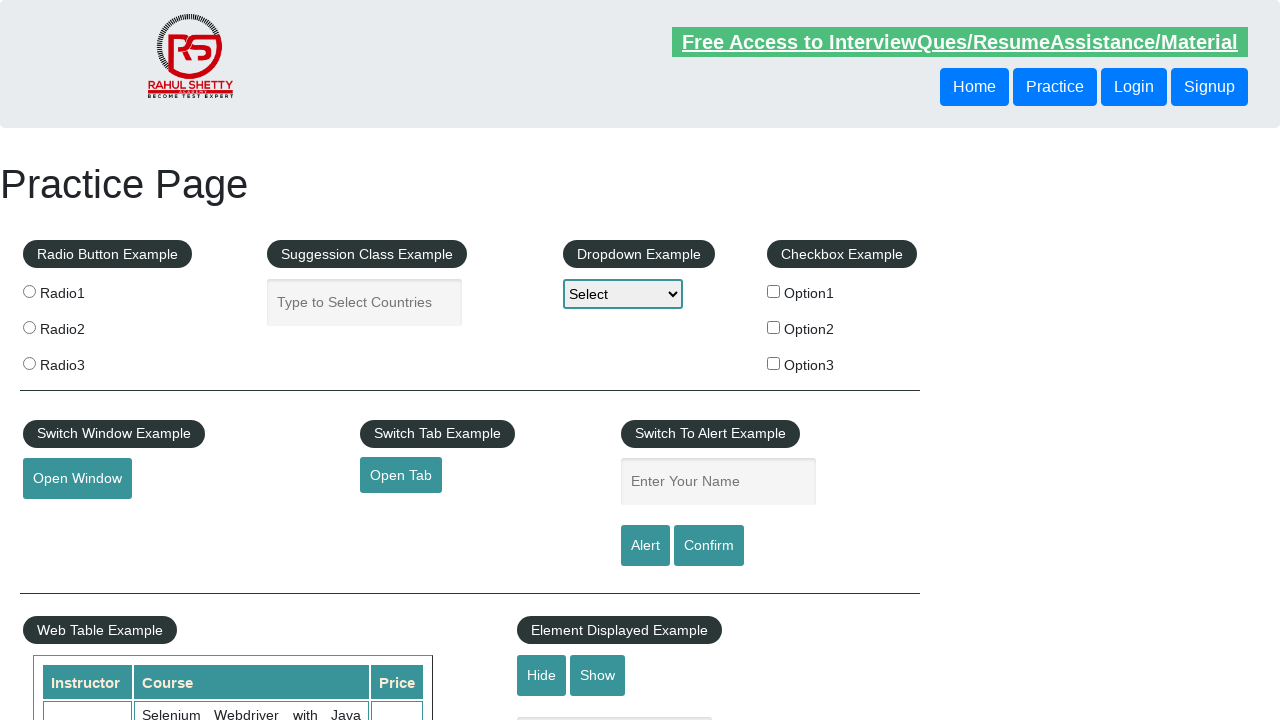

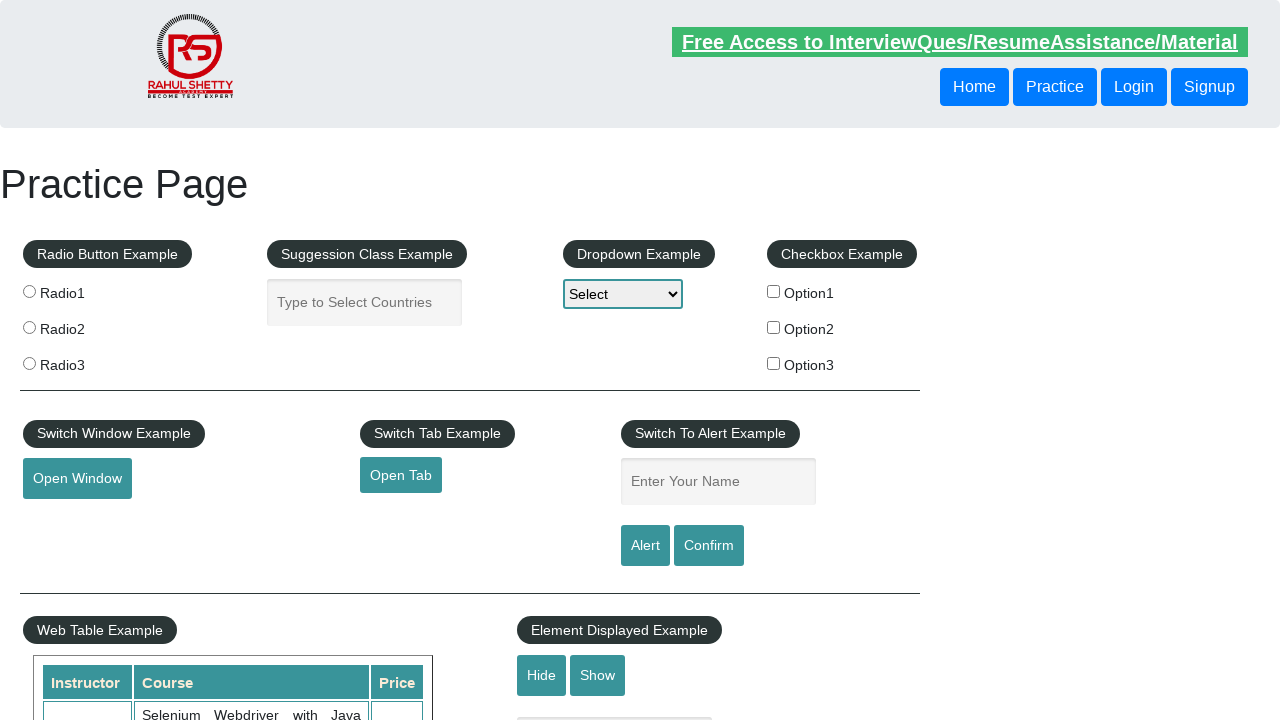